Tests the search functionality on Argos website by entering a search term and clicking the search button, then verifying the results page loads

Starting URL: https://www.argos.co.uk/

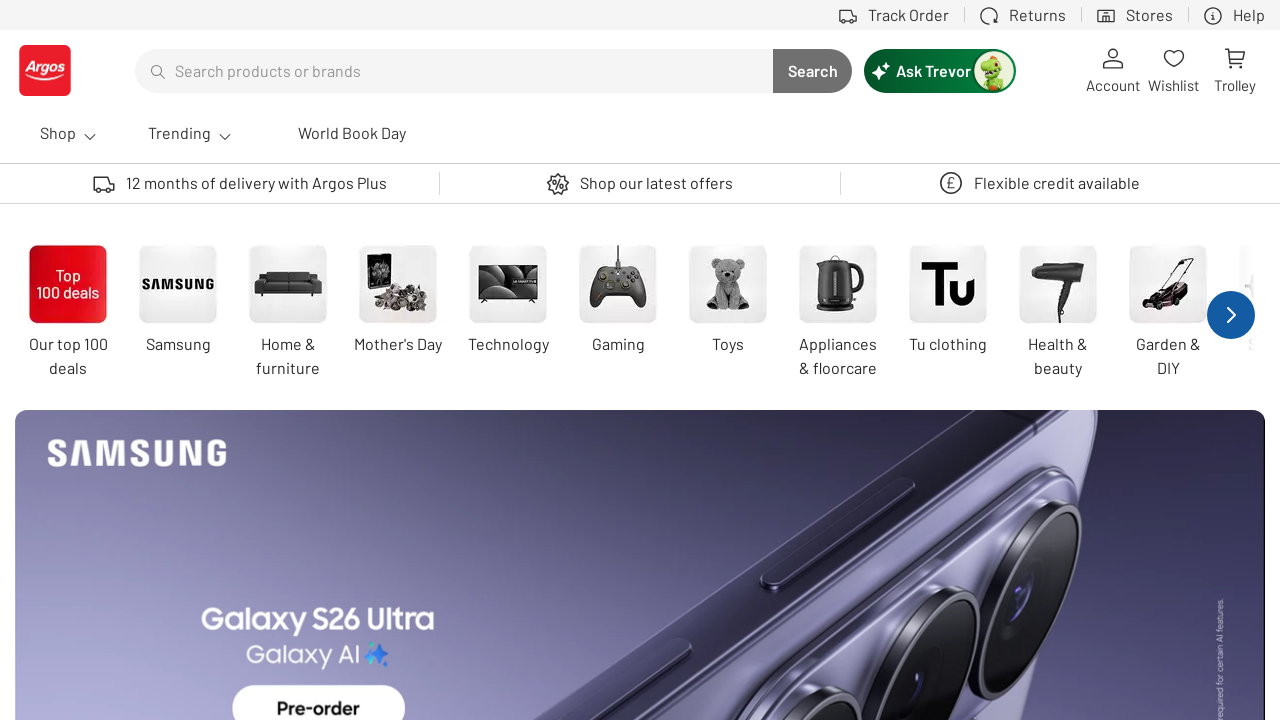

Filled search field with 'nike' on #searchTerm
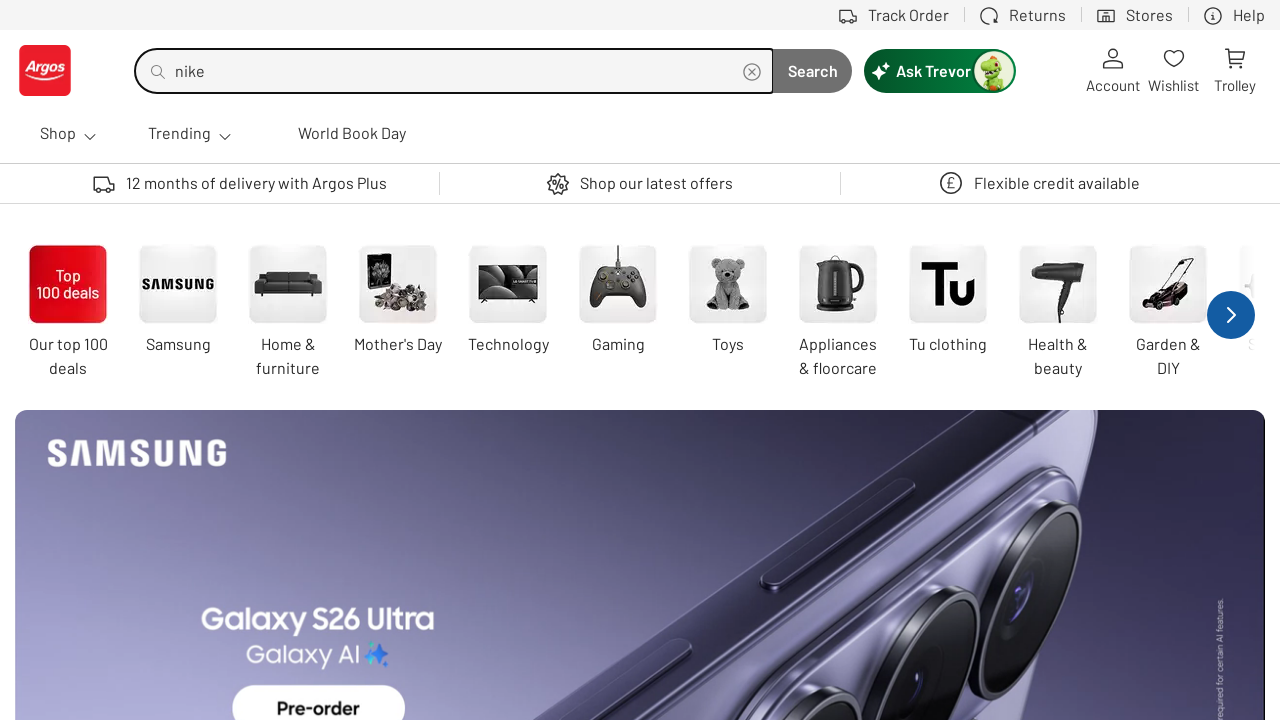

Clicked search button at (812, 70) on ._1gqeQ
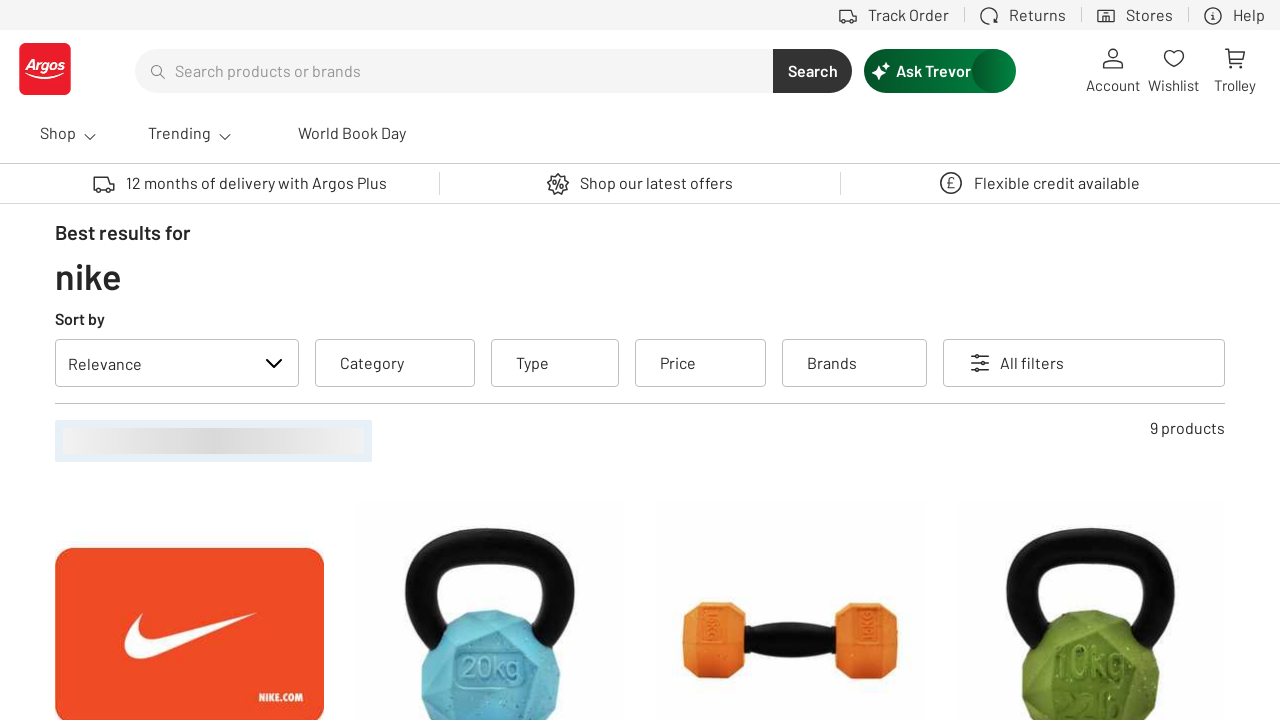

Search results page loaded
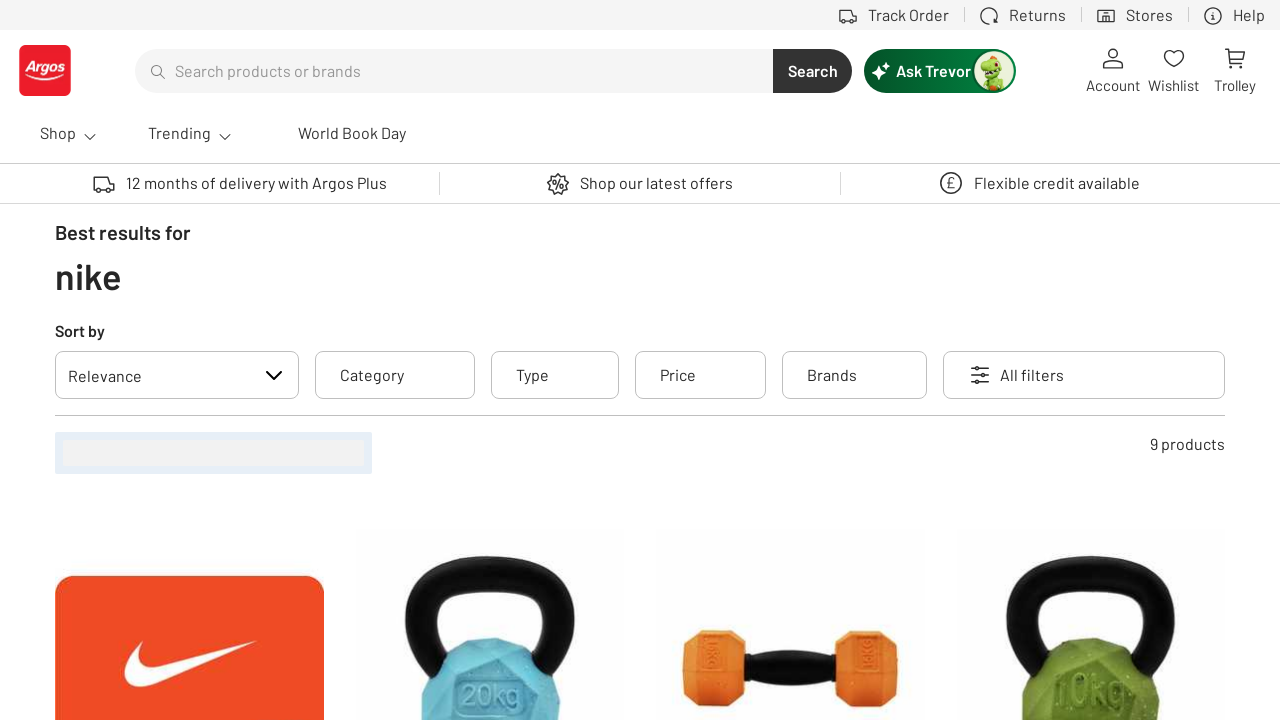

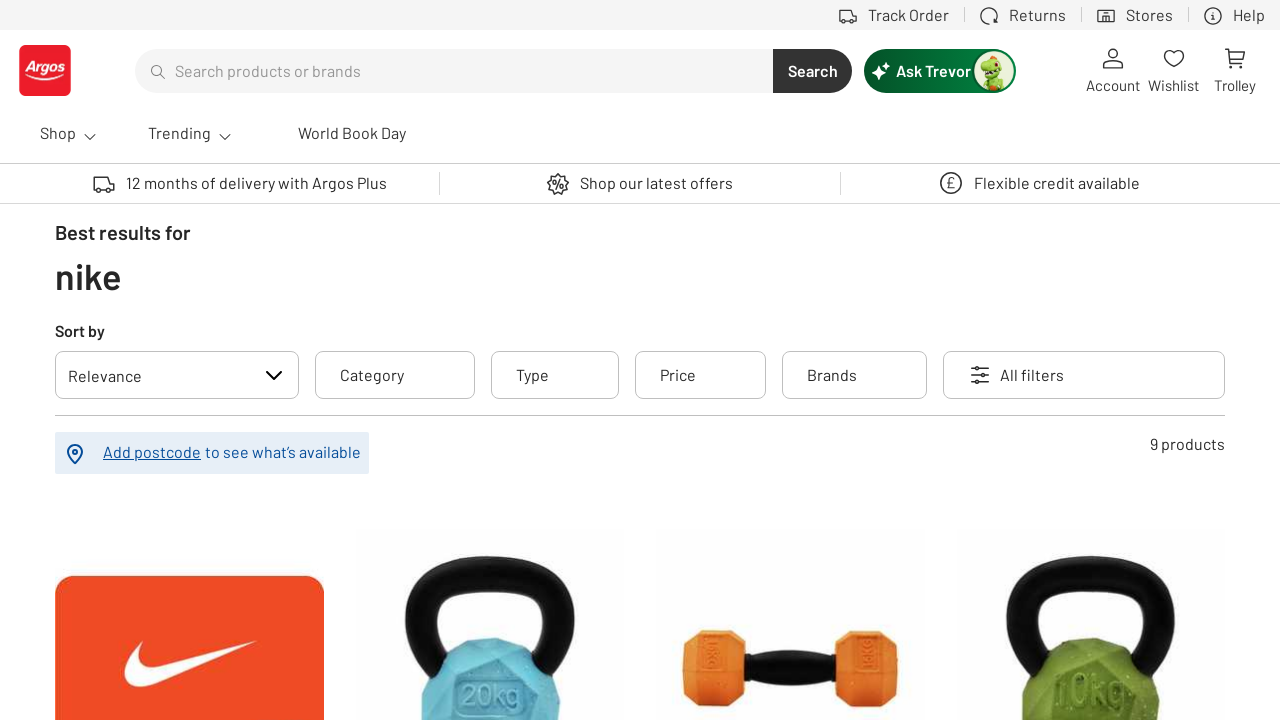